Navigates to an OrangeHRM demo page and verifies the page title is "OrangeHRM"

Starting URL: http://alchemy.hguy.co/orangehrm

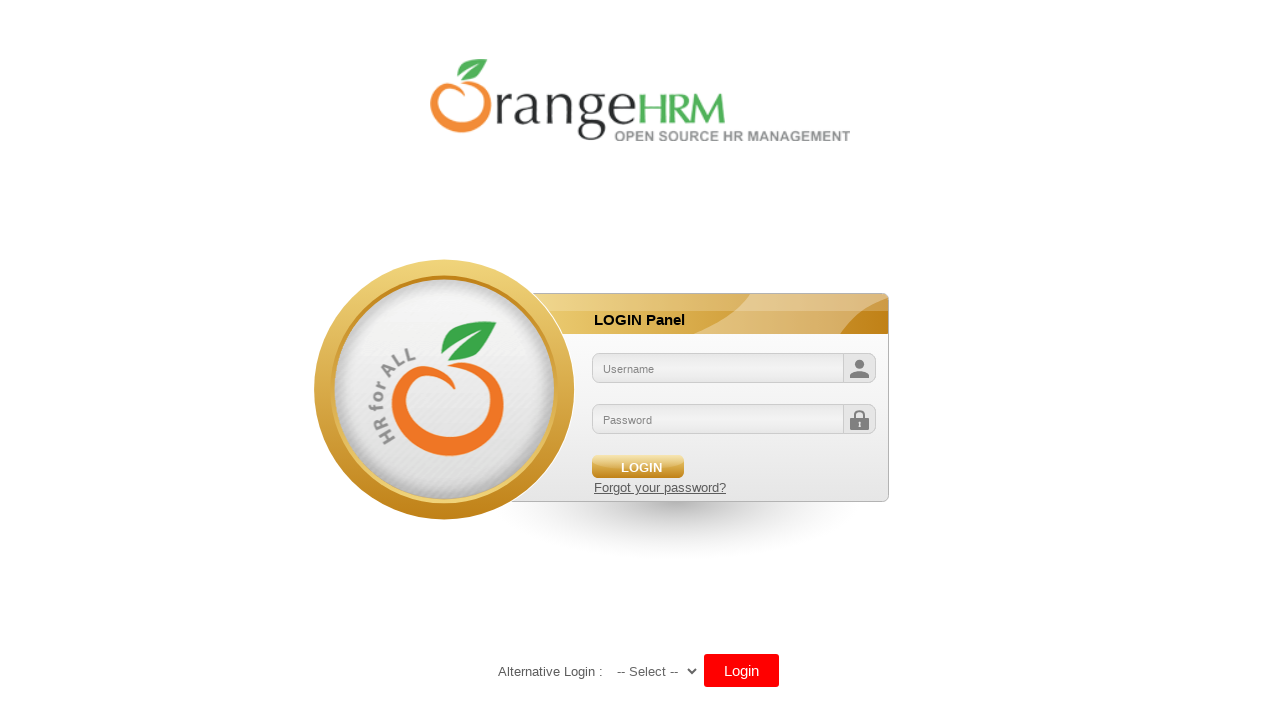

Navigated to OrangeHRM demo page at http://alchemy.hguy.co/orangehrm
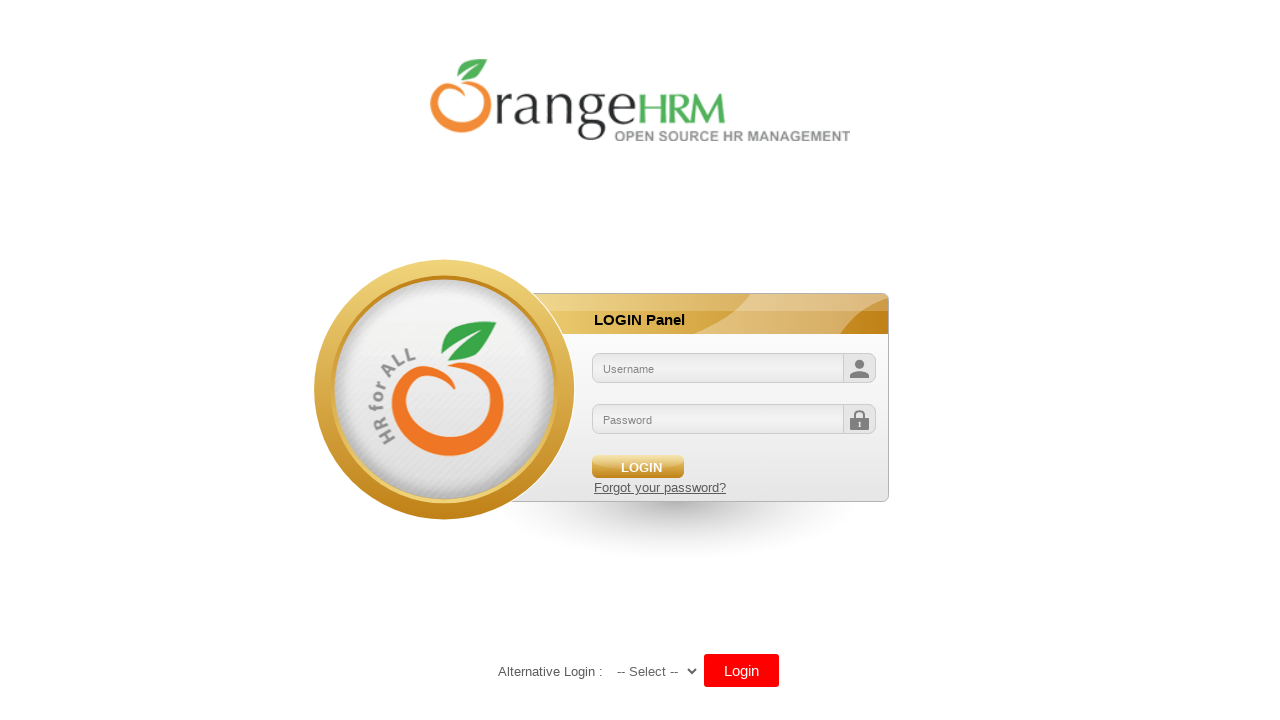

Page DOM content fully loaded
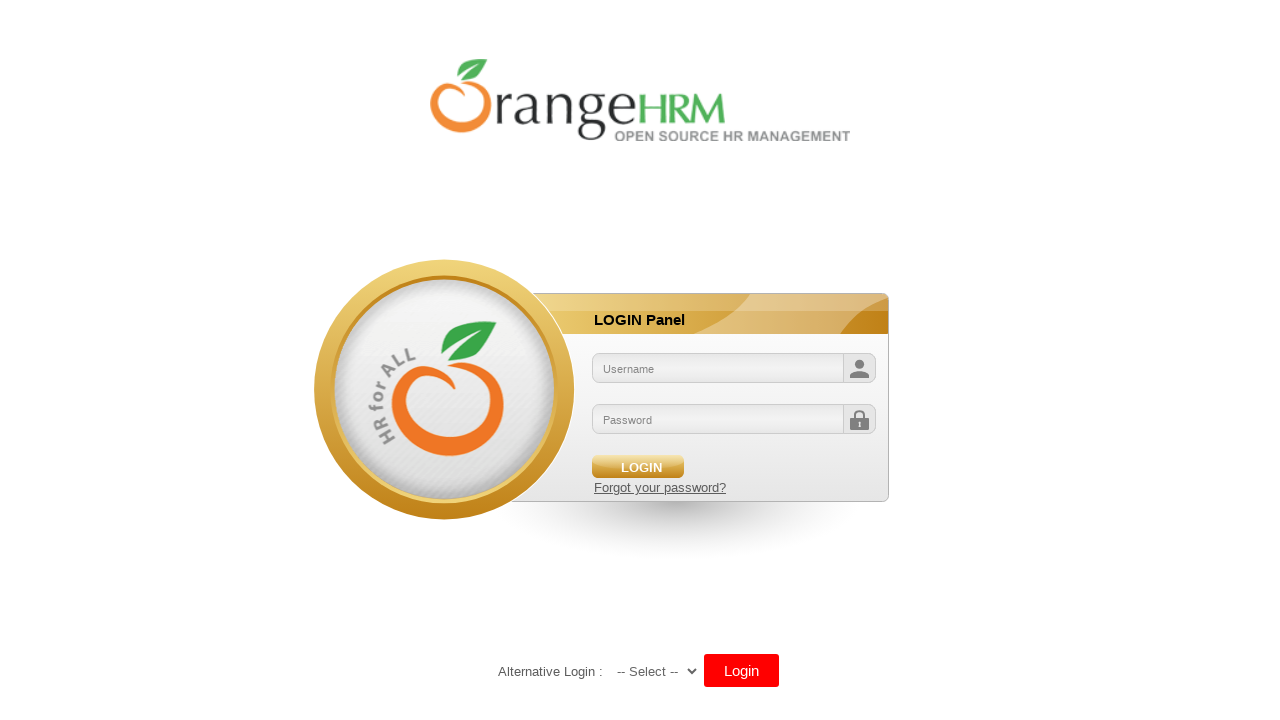

Retrieved page title: 'OrangeHRM'
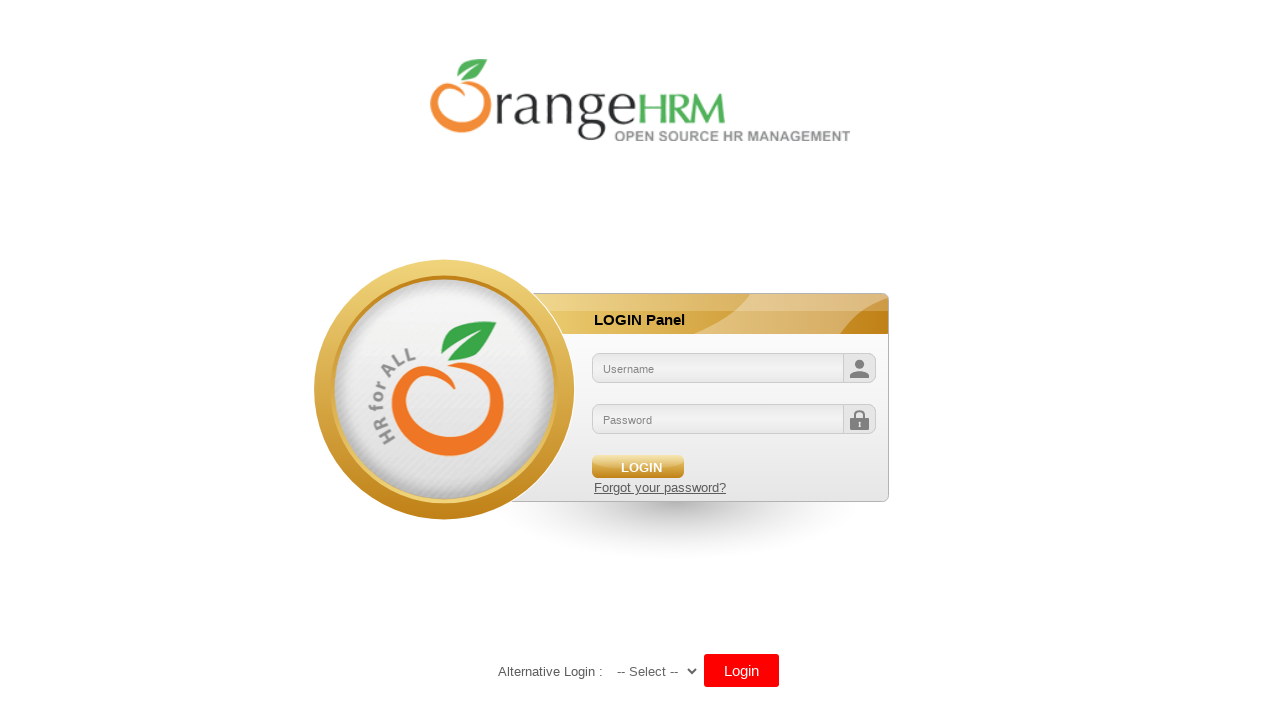

Page title verified as 'OrangeHRM'
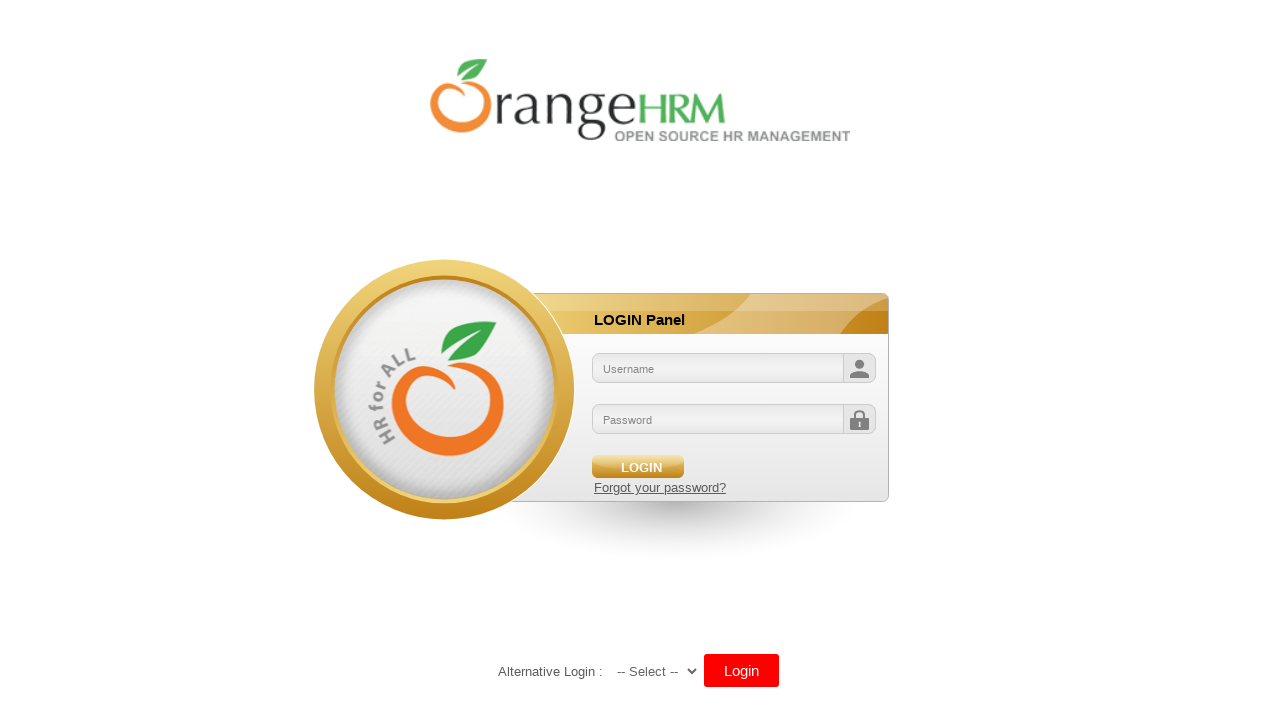

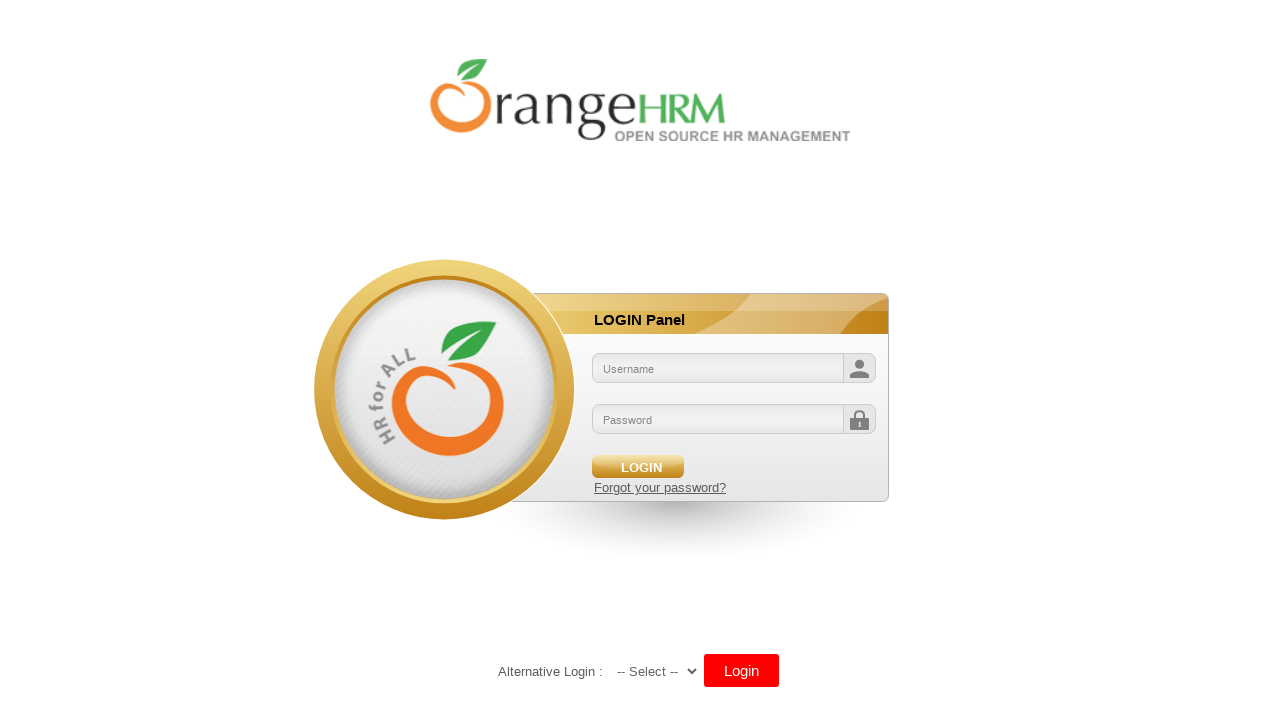